Tests clicking the clickable icon (arrow) link and verifies navigation to link success page.

Starting URL: https://ultimateqa.com/automation/

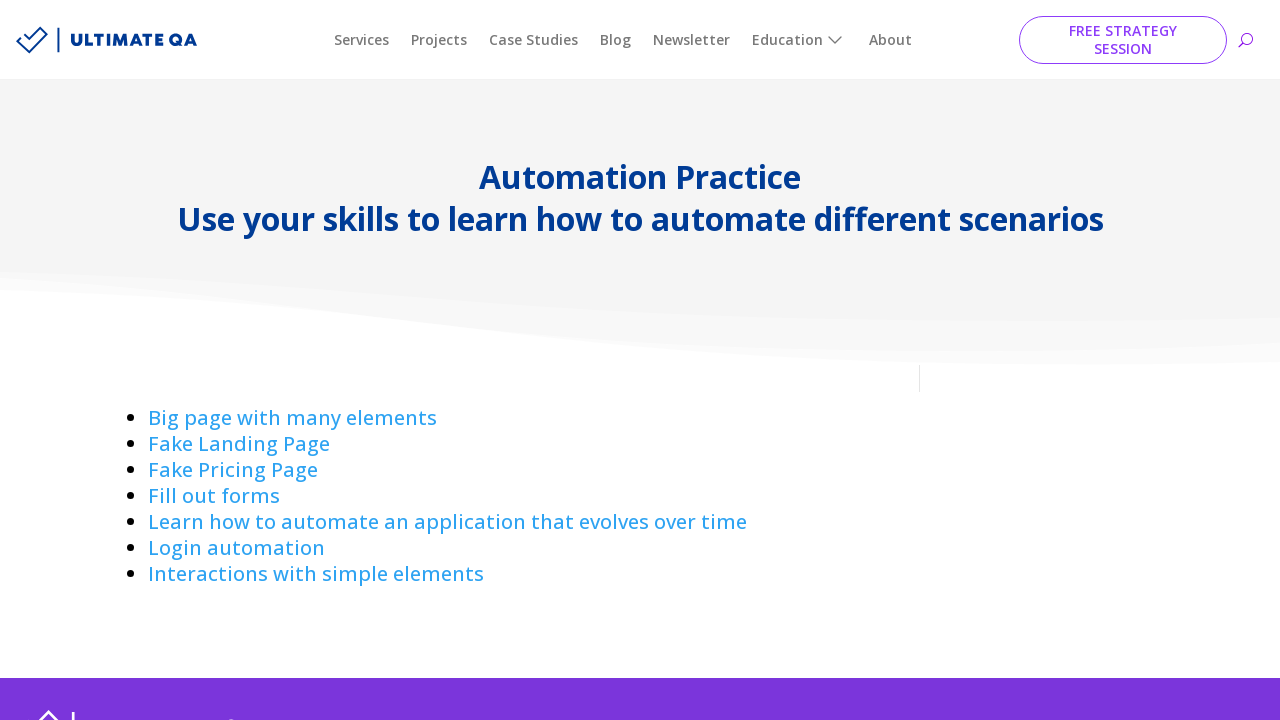

Clicked on the 'Interactions' link at (316, 574) on a:has-text('Interactions ')
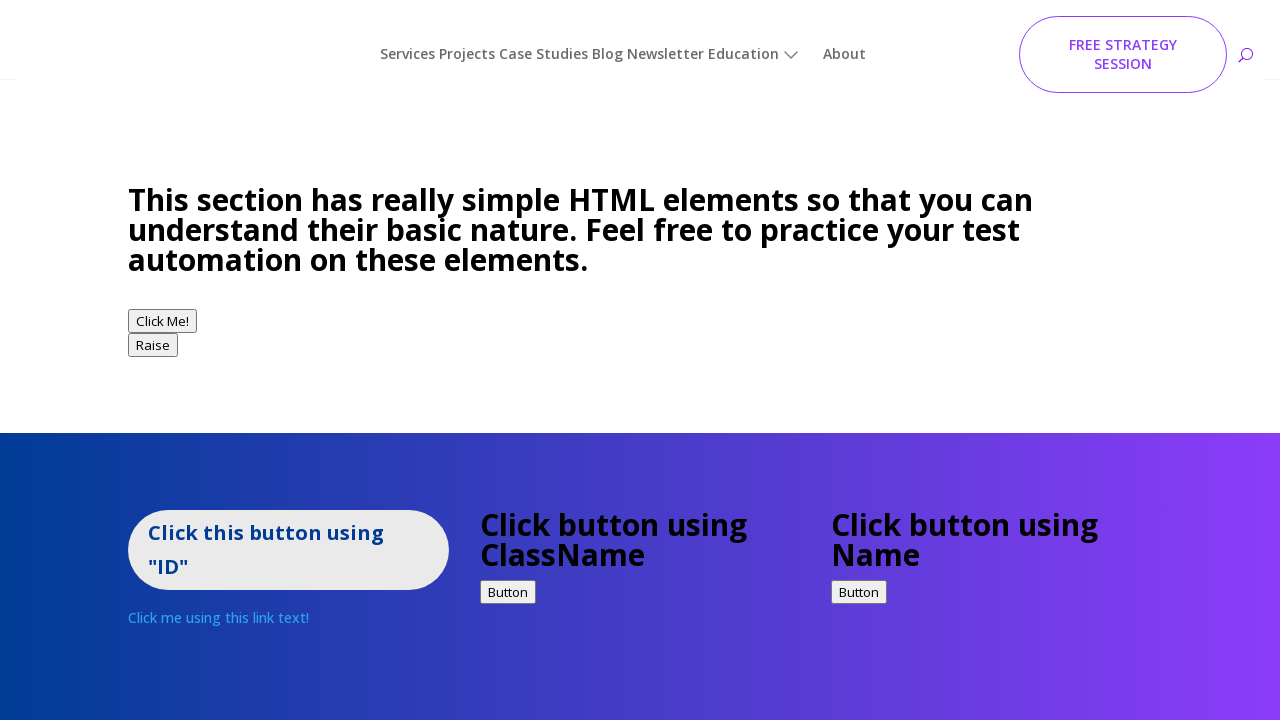

Waited for page to reach network idle state
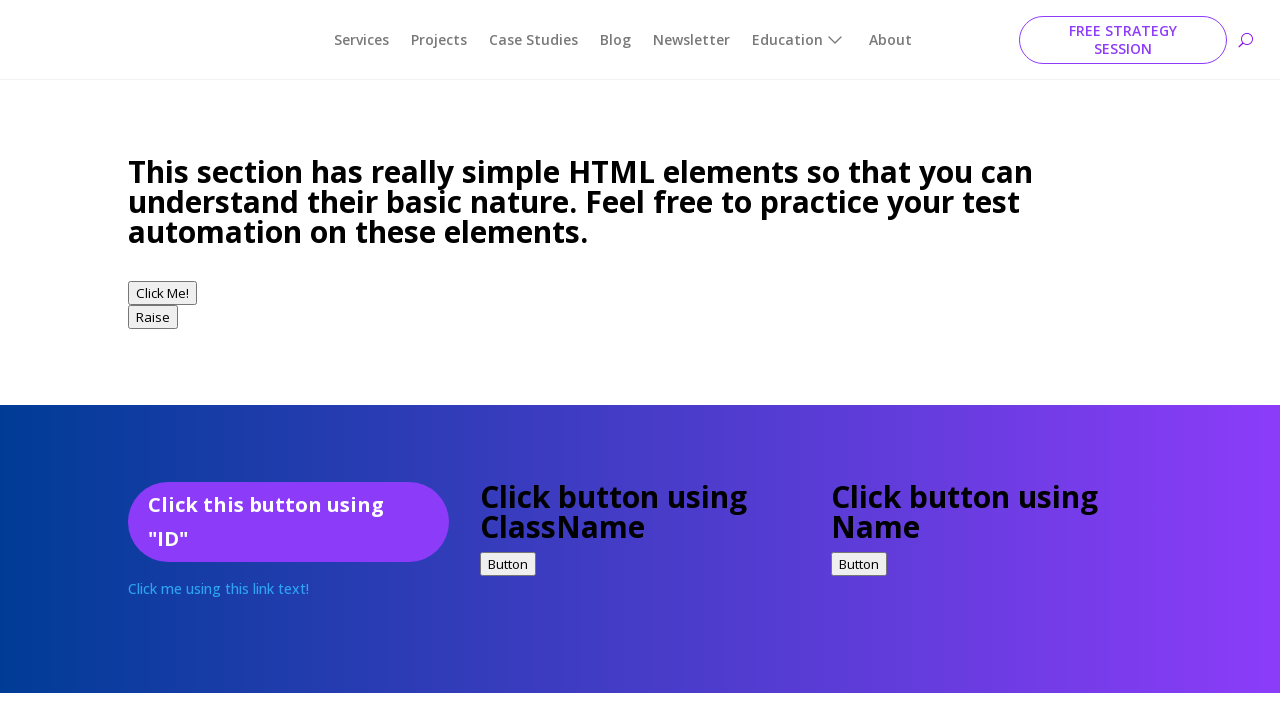

Clicked the clickable icon (arrow) link to navigate to link success page at (144, 360) on a[href='/link-success/']
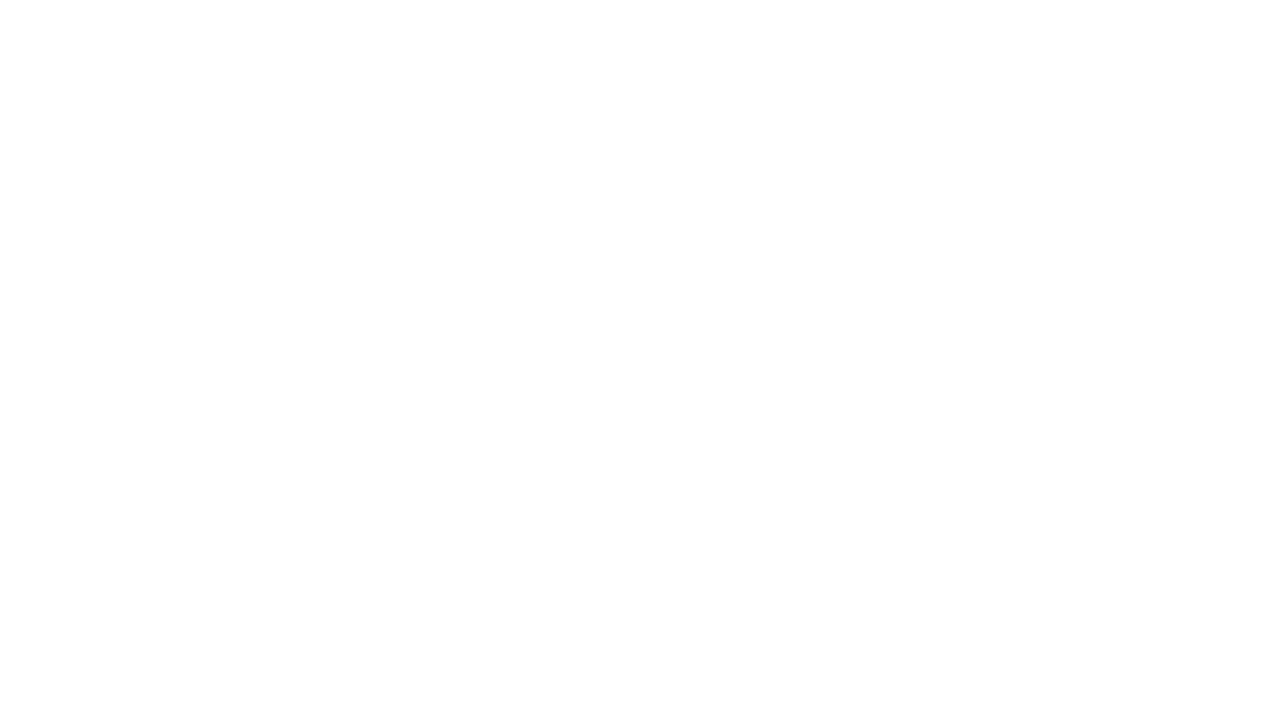

Waited for h1 heading to be present on the page
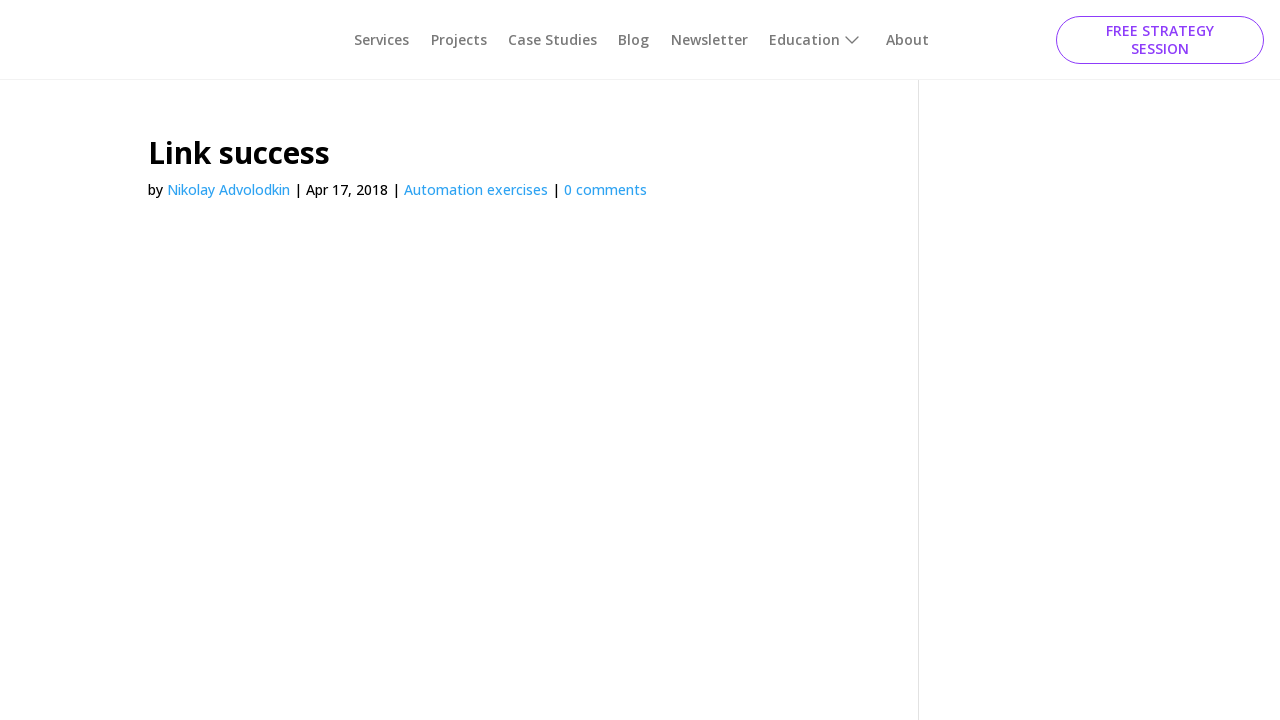

Verified that h1 heading text equals 'Link success'
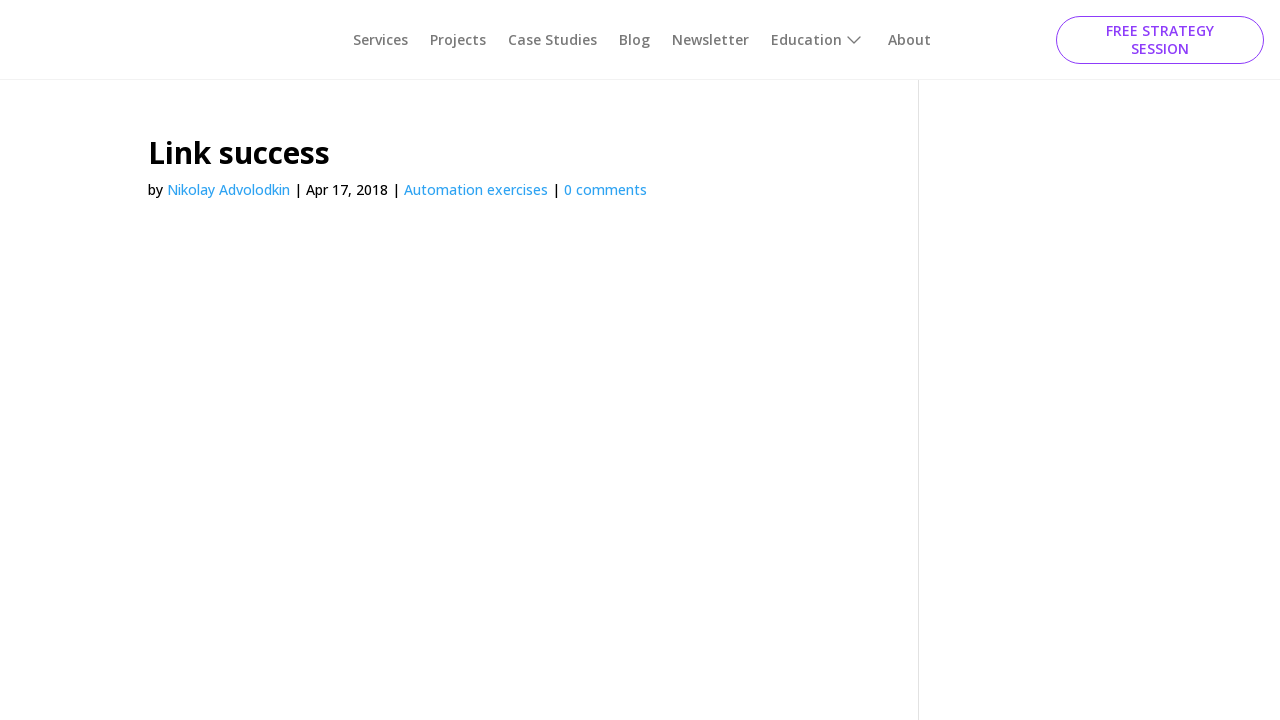

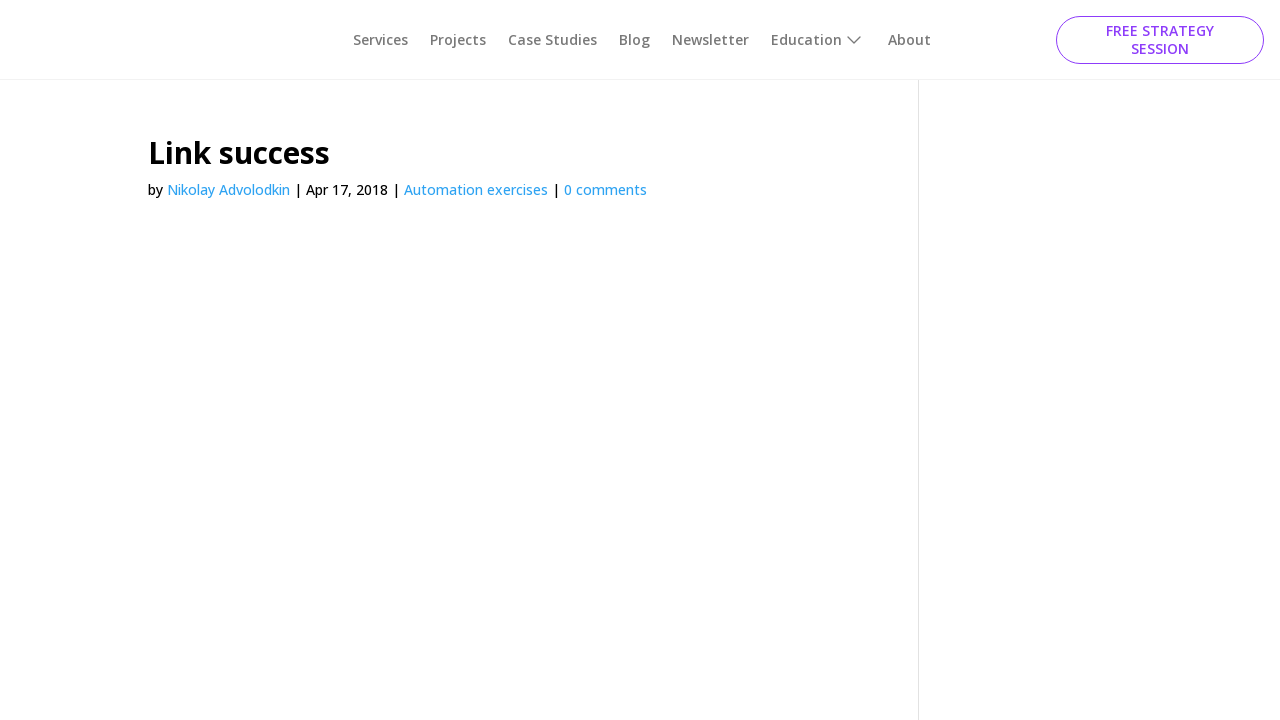